Tests adding a single element by clicking the "Add Element" button and verifying a delete button appears

Starting URL: https://the-internet.herokuapp.com/add_remove_elements/

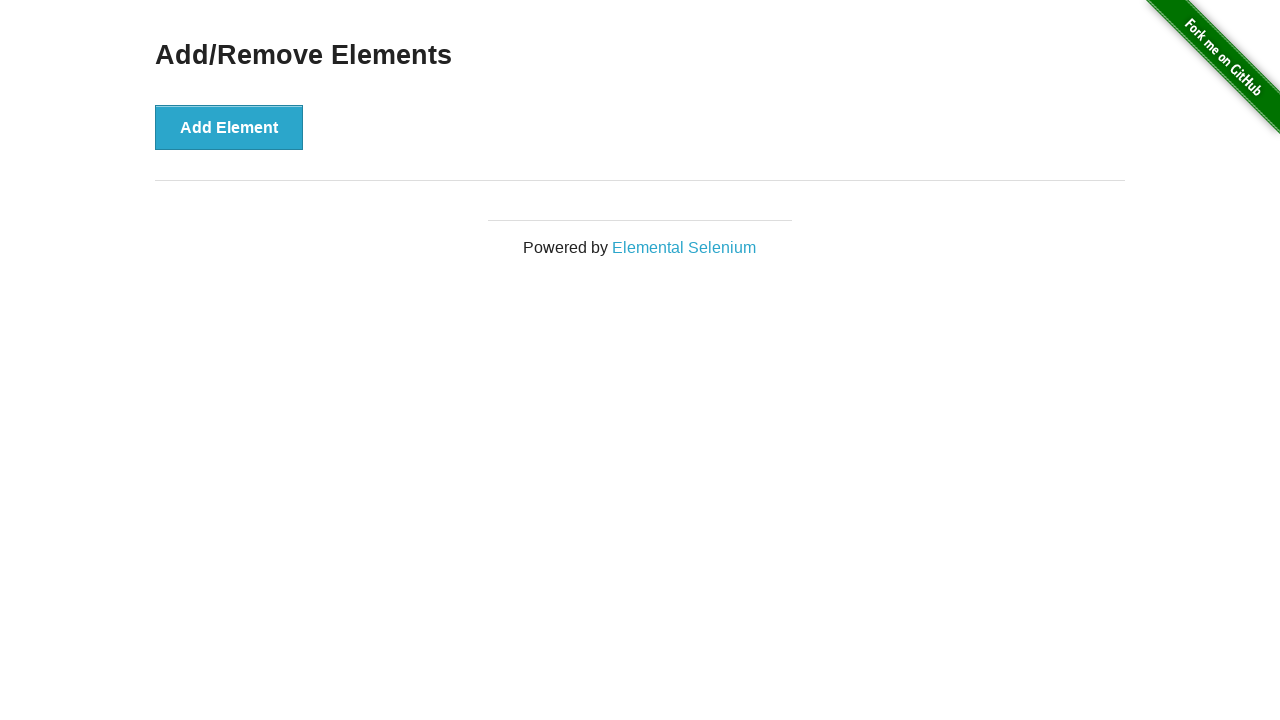

Navigated to Add/Remove Elements page
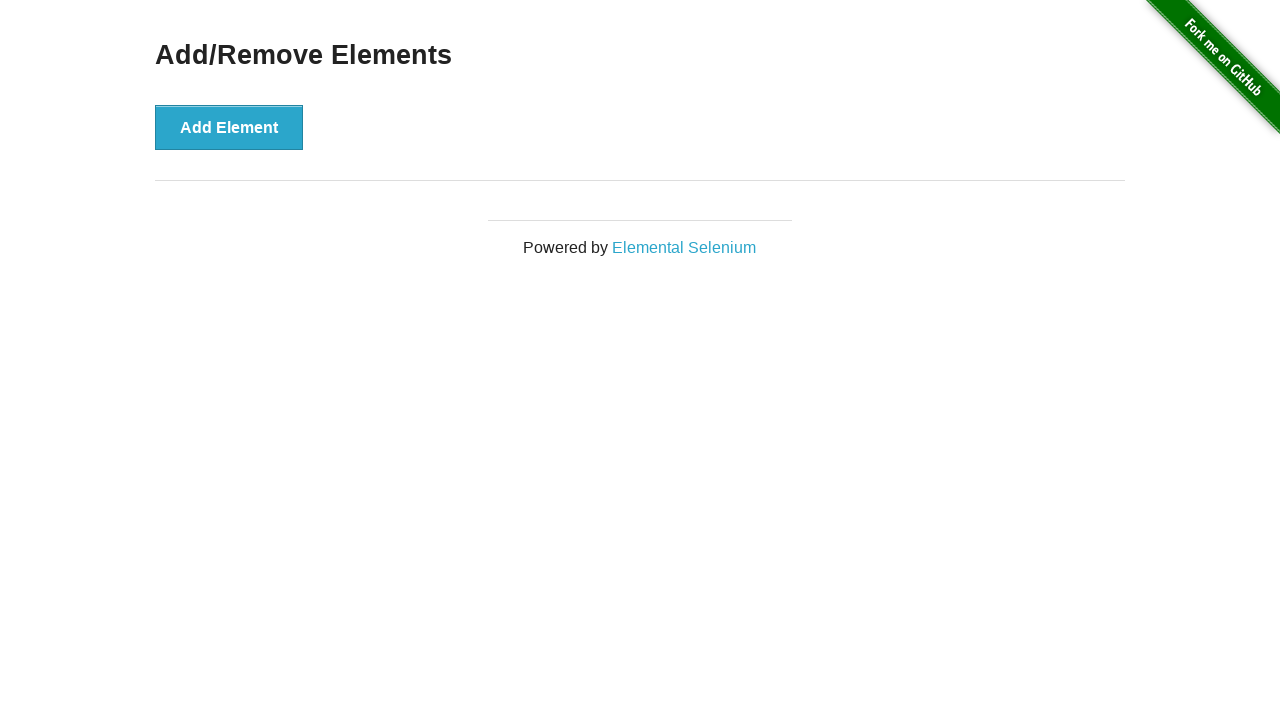

Clicked the 'Add Element' button at (229, 127) on button:has-text('Add Element')
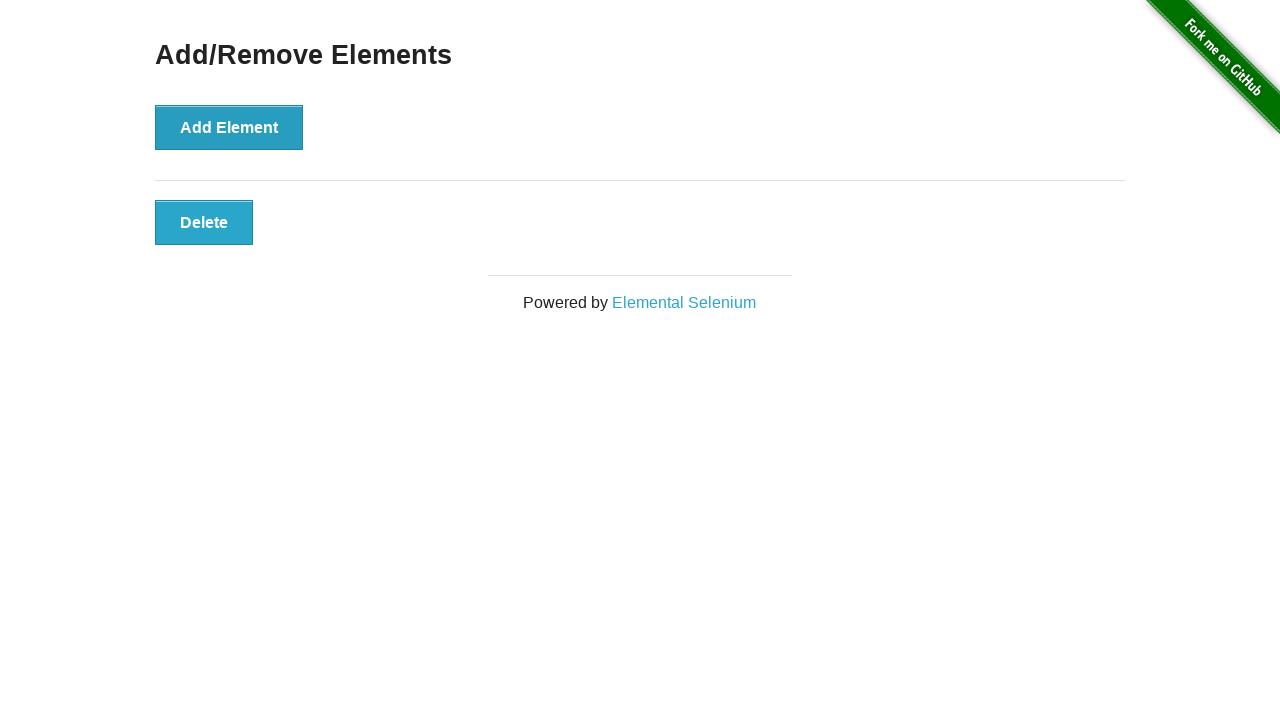

Verified that a delete button appeared after adding element
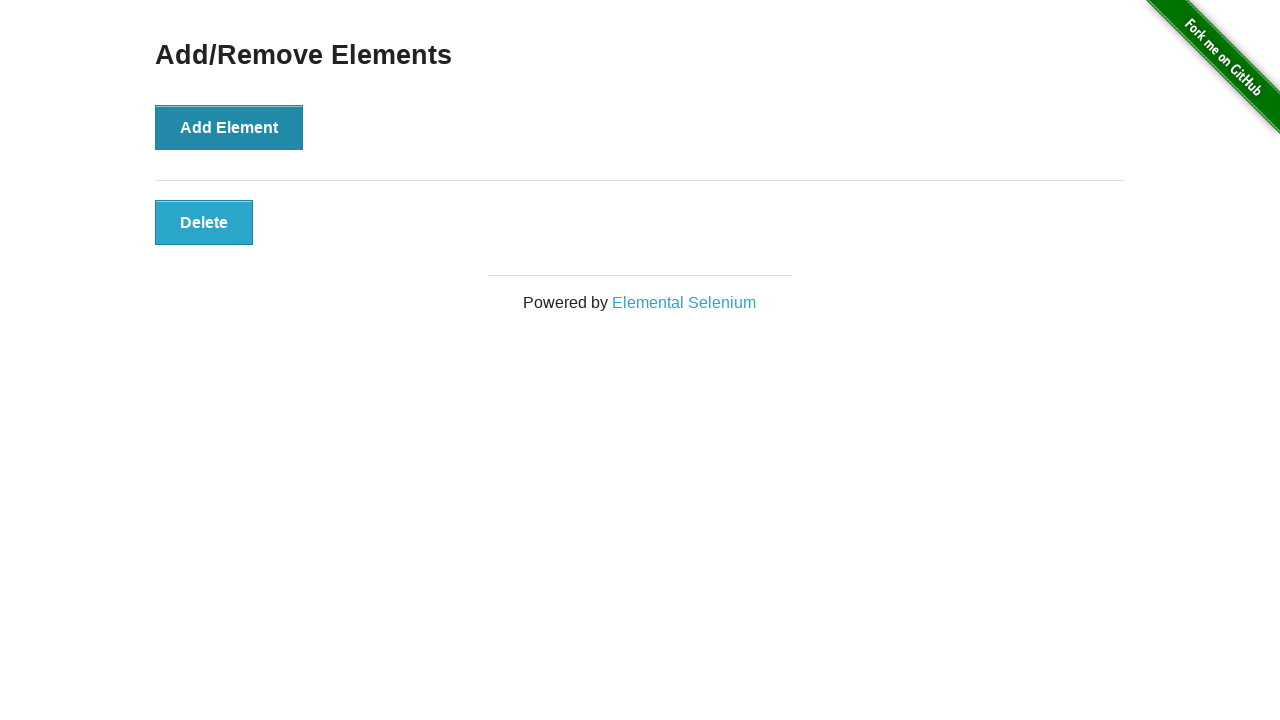

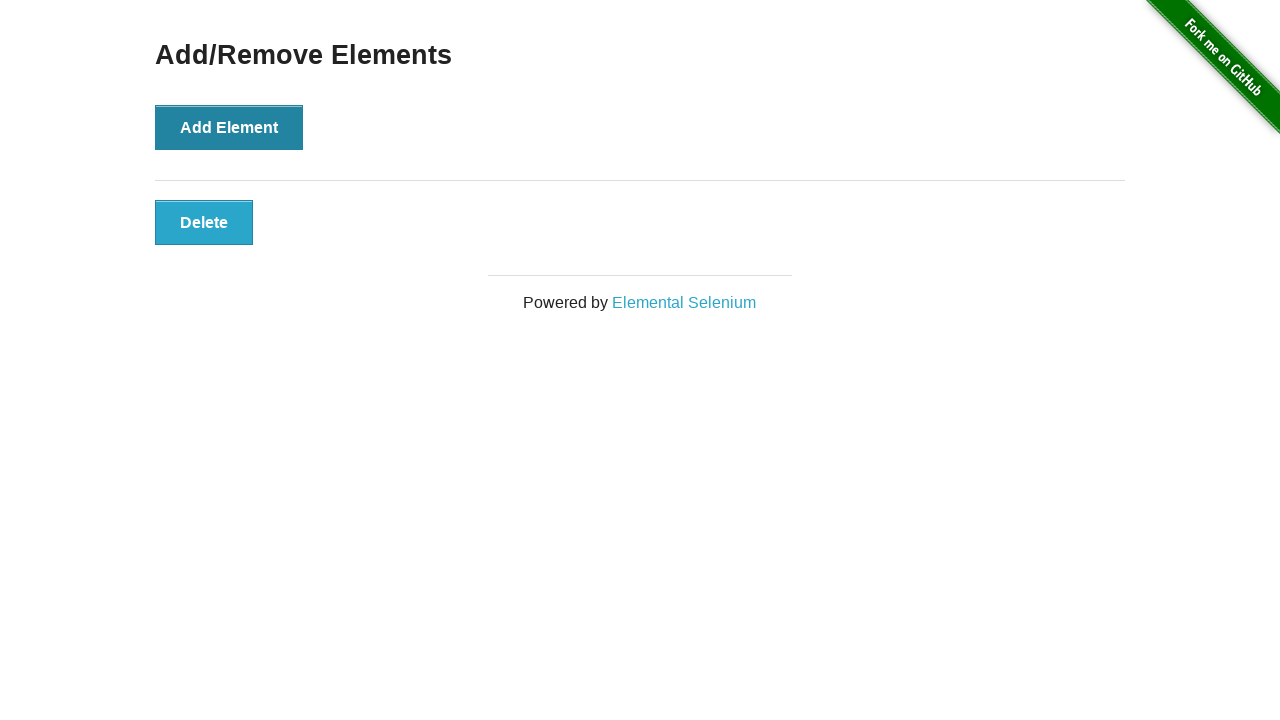